Tests auto-suggest functionality by typing partial text in a field and selecting a matching option from the dropdown suggestions

Starting URL: https://rahulshettyacademy.com/dropdownsPractise/#

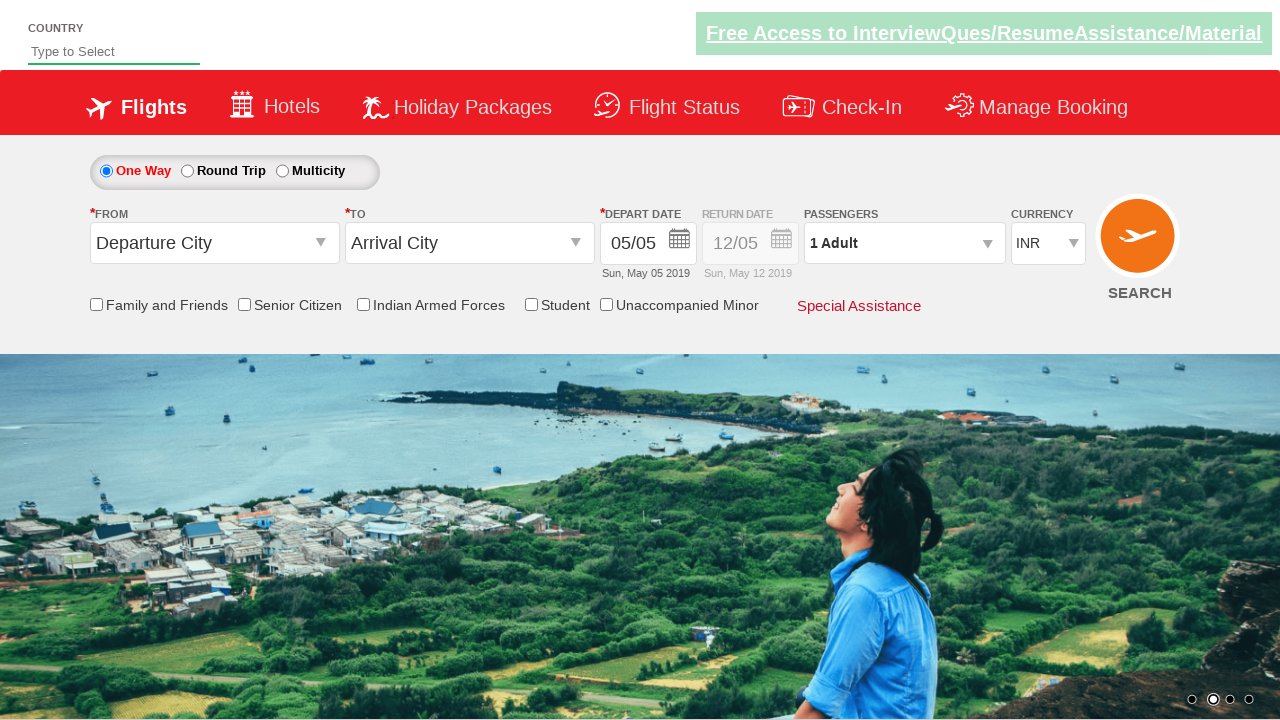

Typed 'ind' in the auto-suggest field on #autosuggest
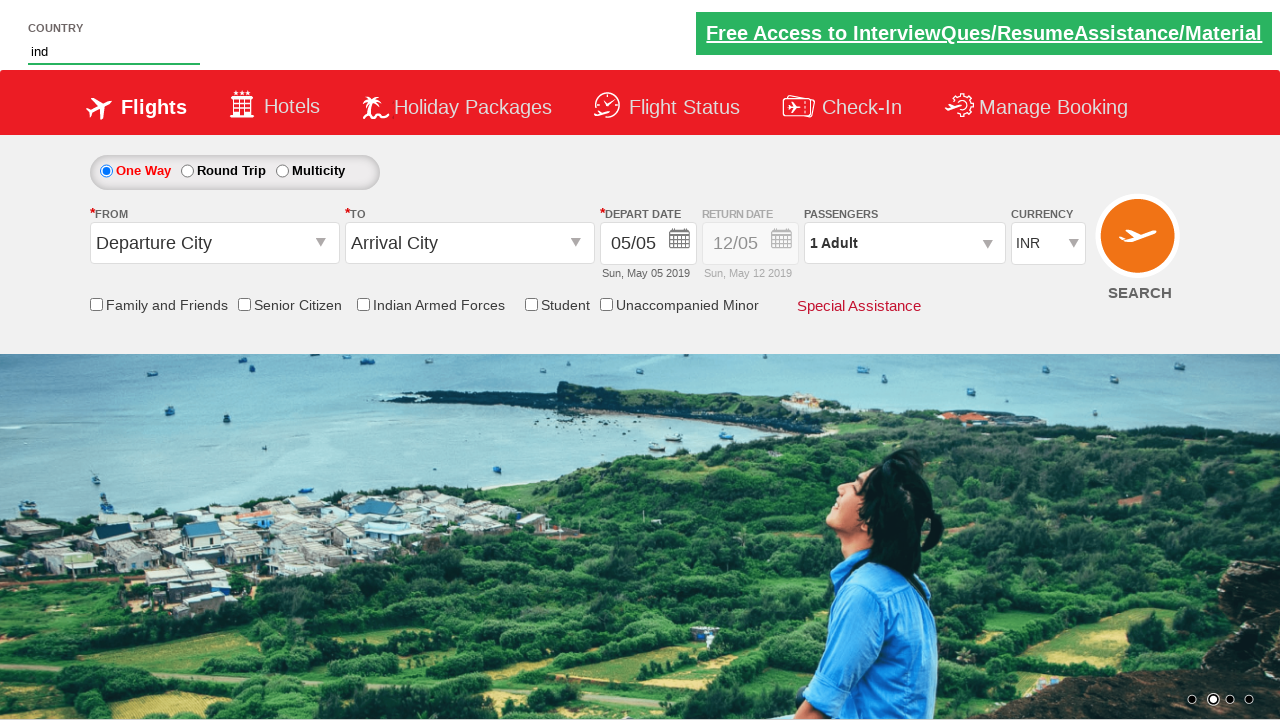

Auto-suggest dropdown suggestions appeared
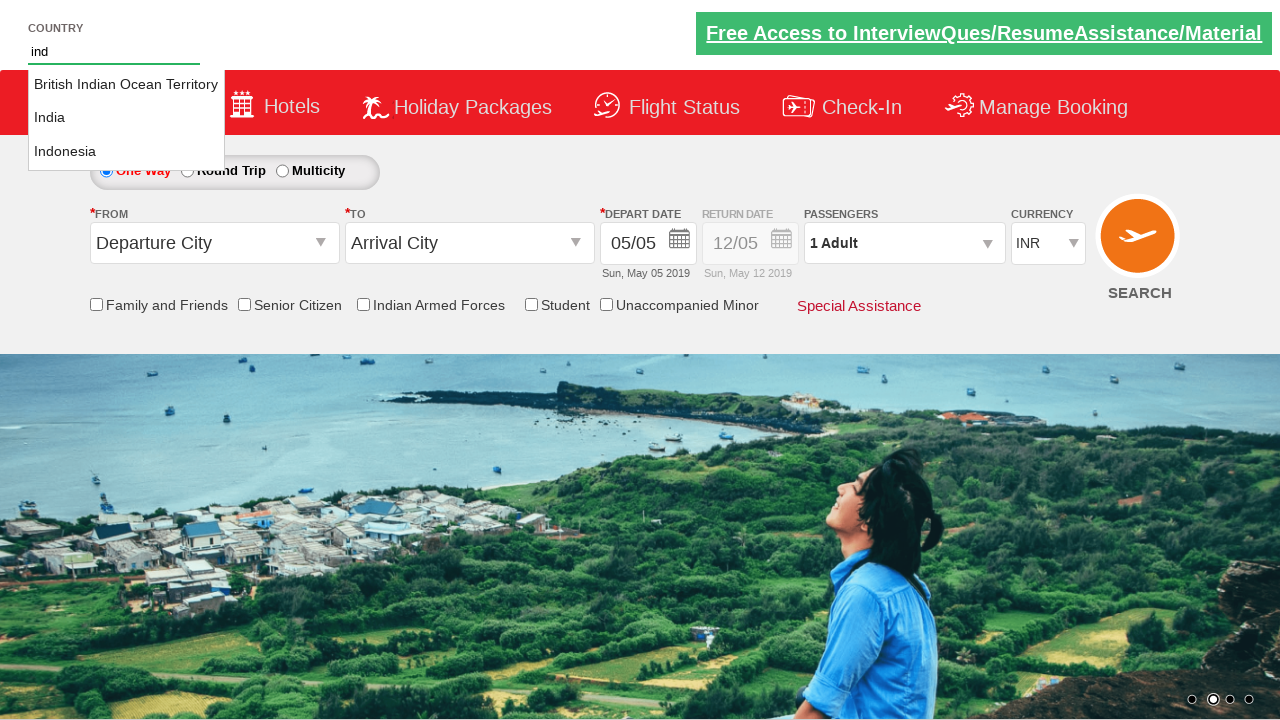

Retrieved all suggestion options from dropdown
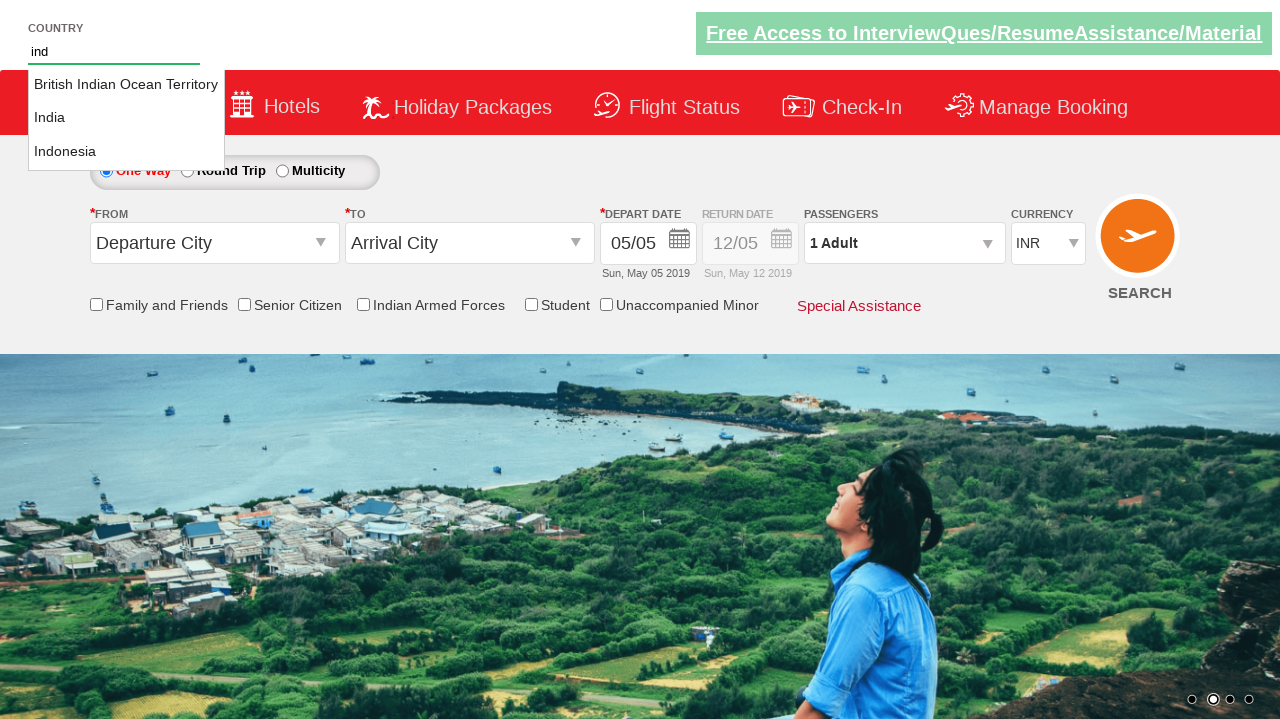

Selected 'India' from the auto-suggest suggestions at (126, 118) on xpath=//li[@class='ui-menu-item']/a >> nth=1
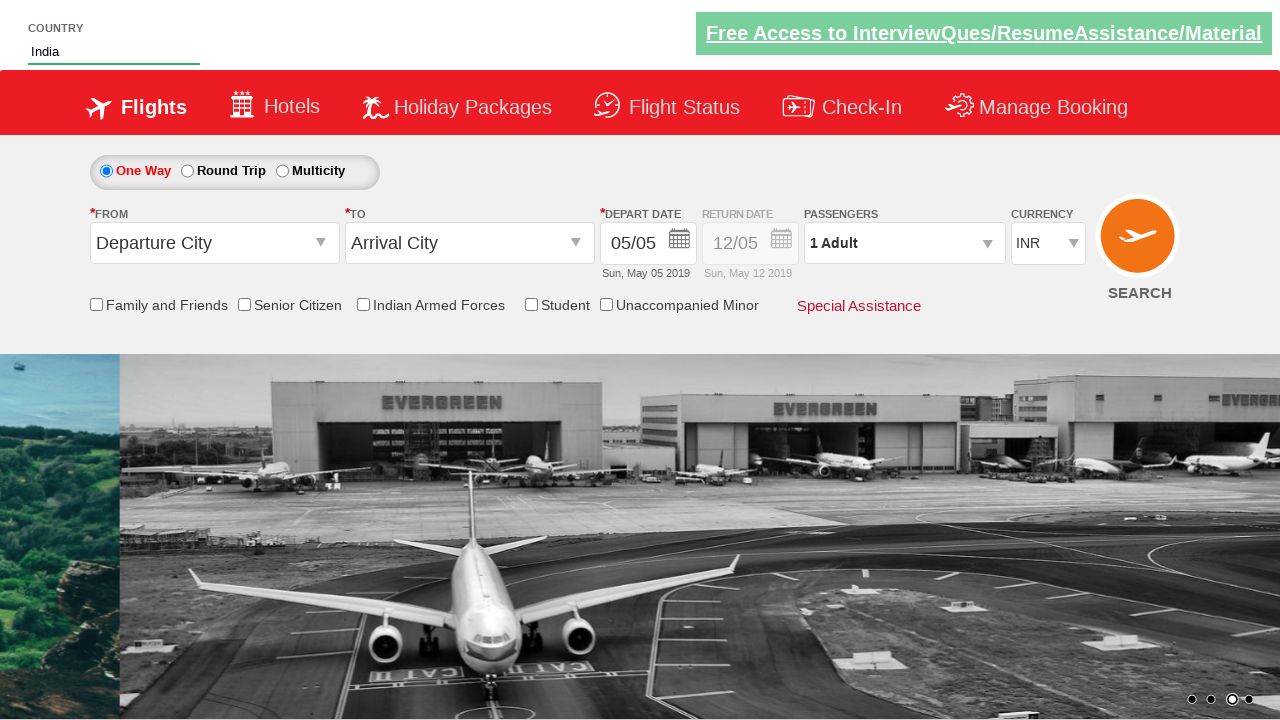

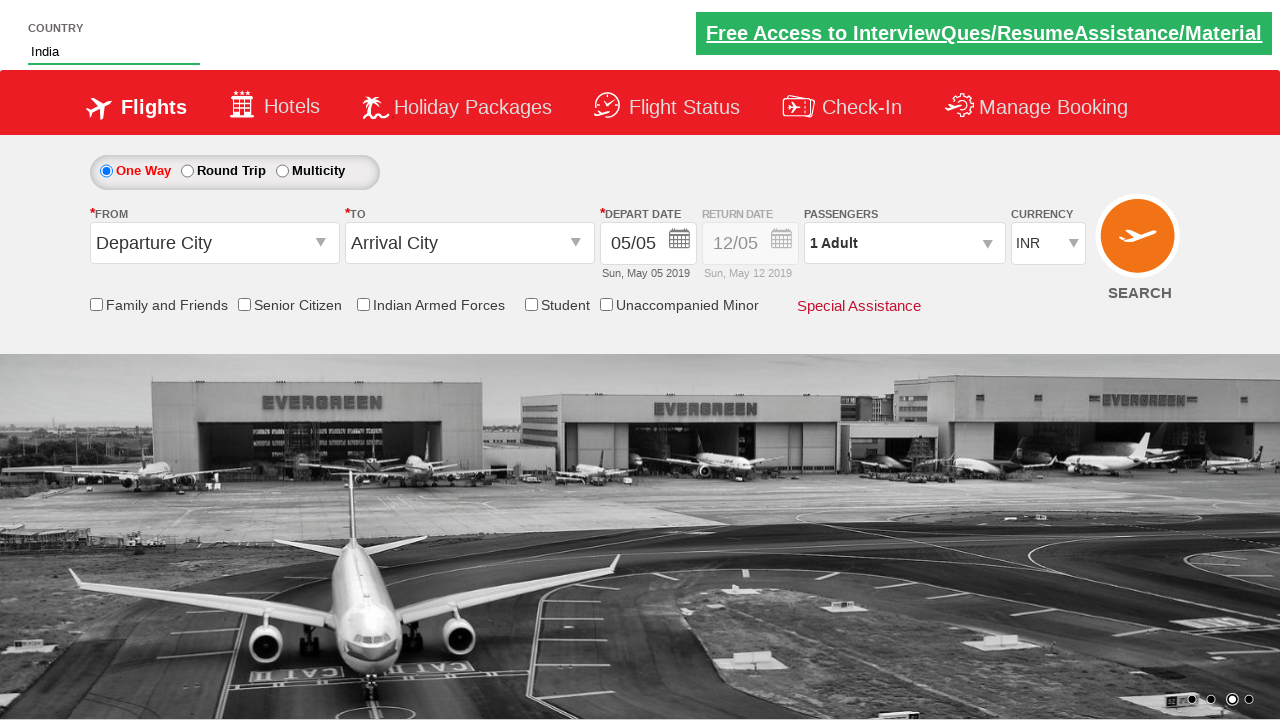